Tests label-based locators by filling email, password, age fields and selecting radio buttons for shipping options

Starting URL: https://testautomationpractice.blogspot.com/p/playwrightpractice.html

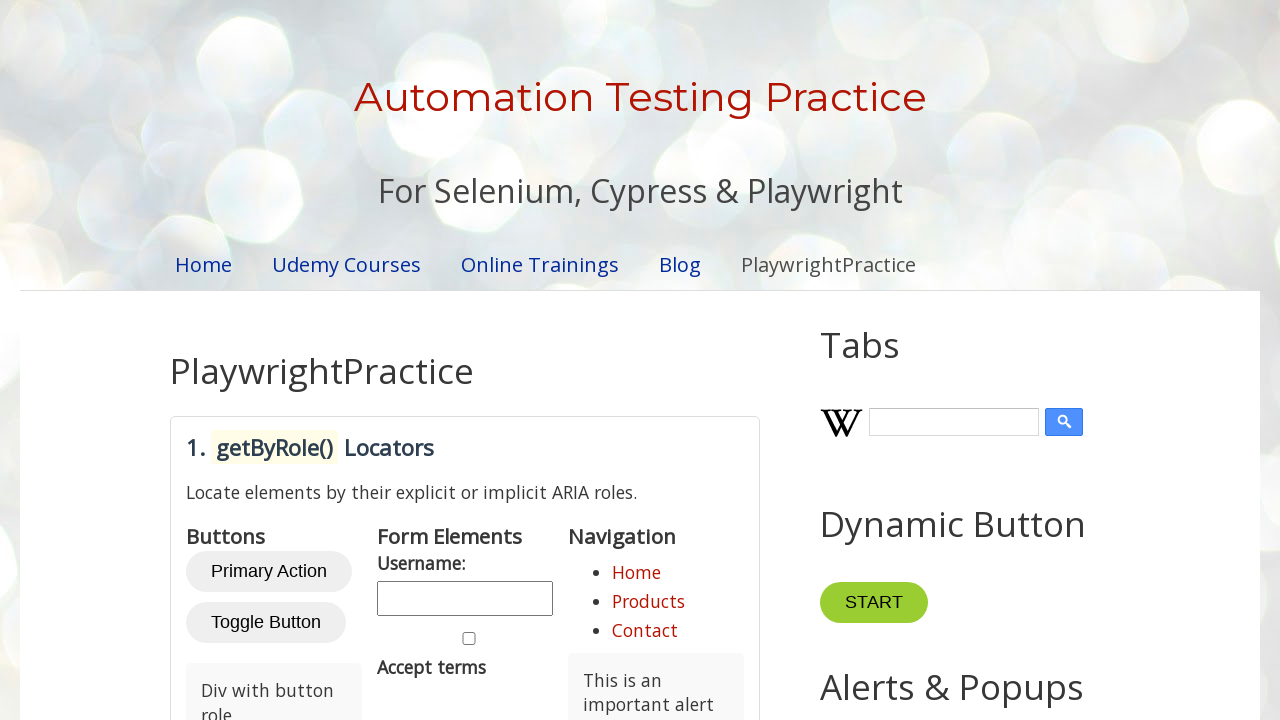

Located the label locators section
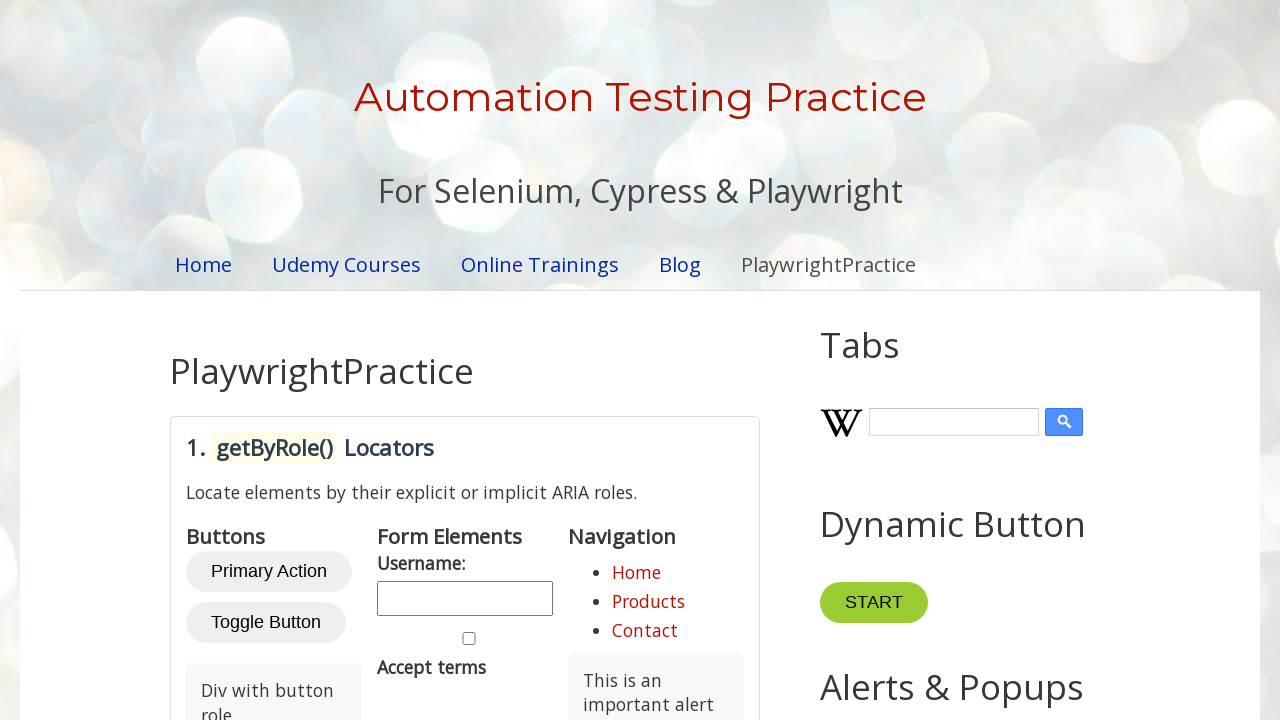

Located email address input field by label
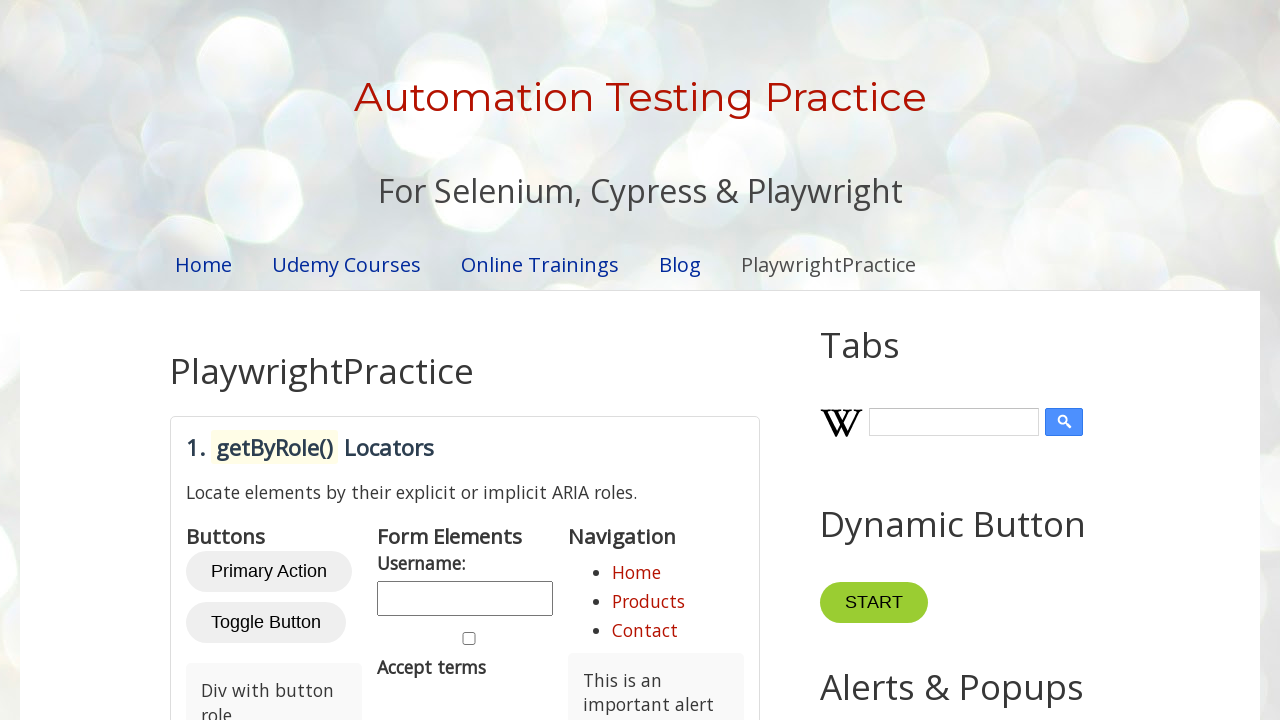

Located password input field by label
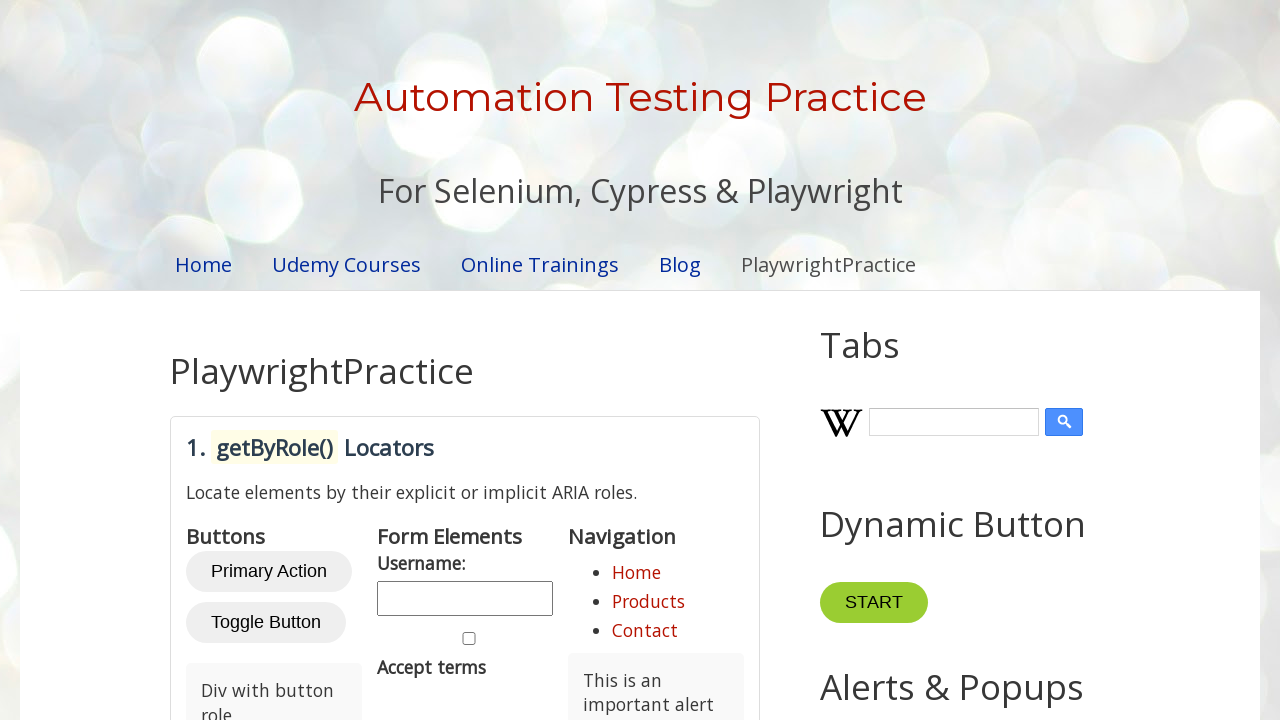

Located age input field by label
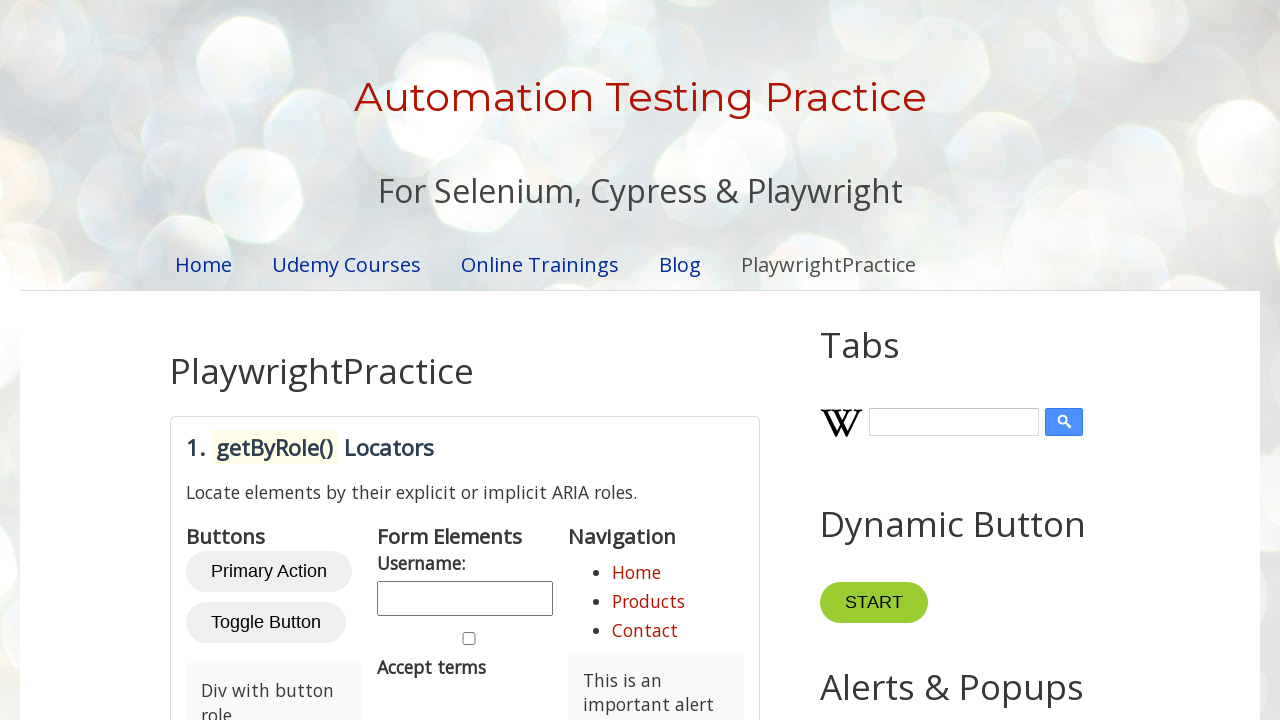

Located standard shipping radio button by label
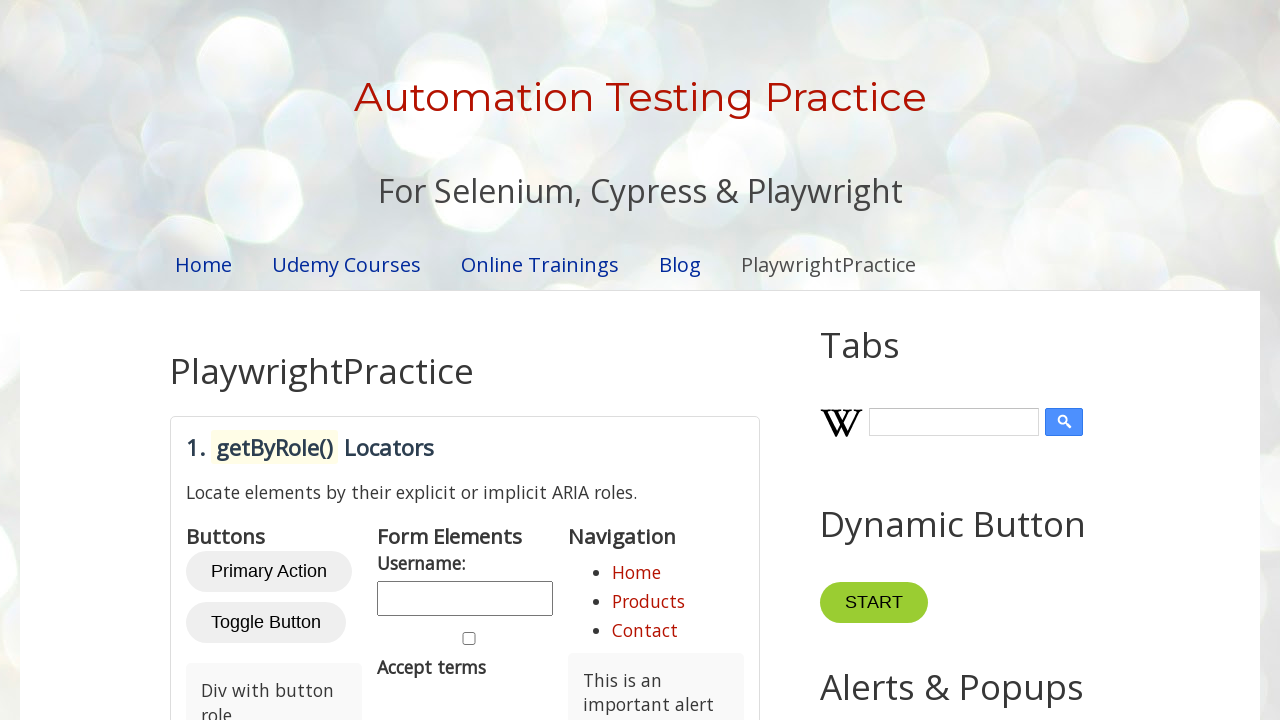

Located express shipping radio button by label
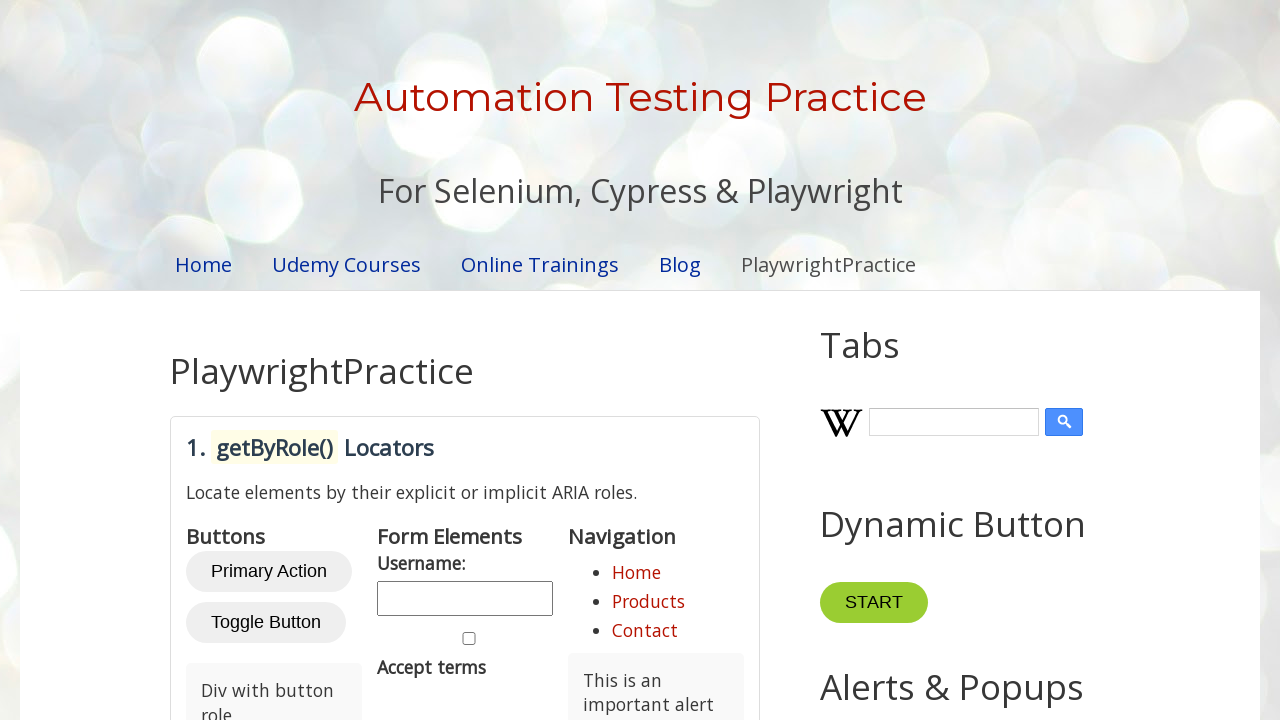

Filled email address field with 'email@email.com' on #label-locators >> internal:label="Email Address:"i
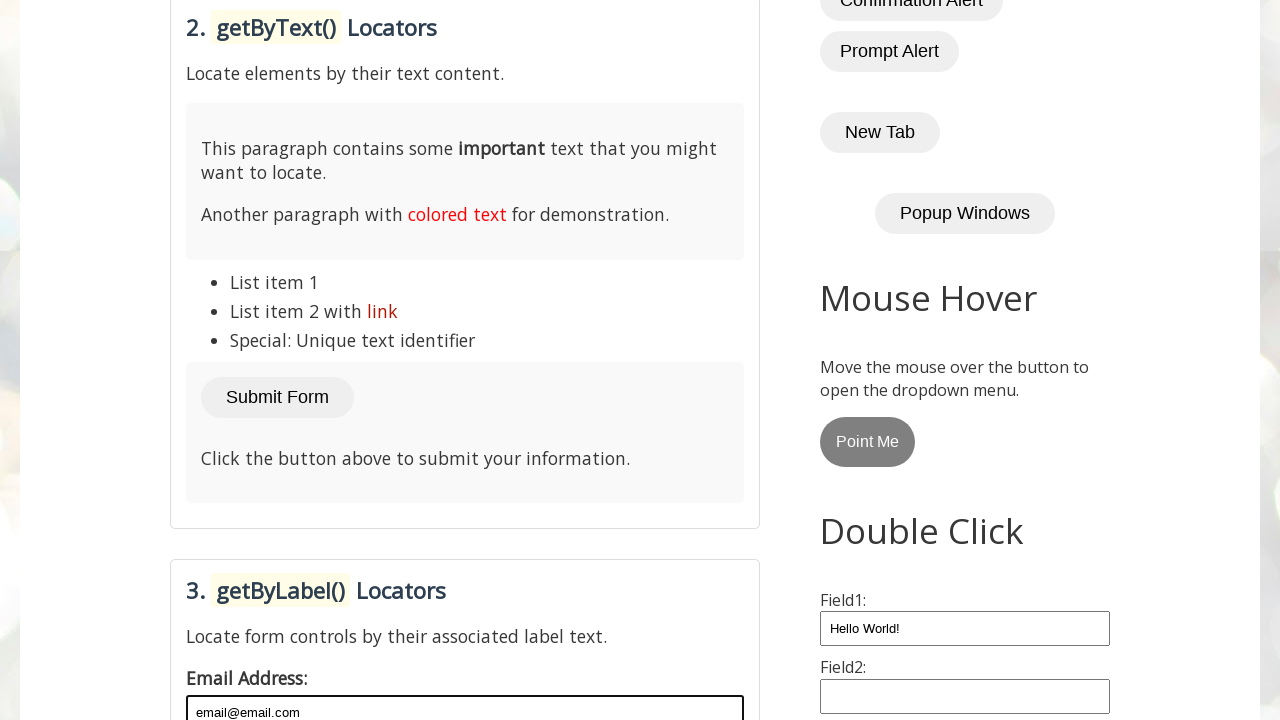

Filled password field with 'password' on #label-locators >> internal:label="Password:"i
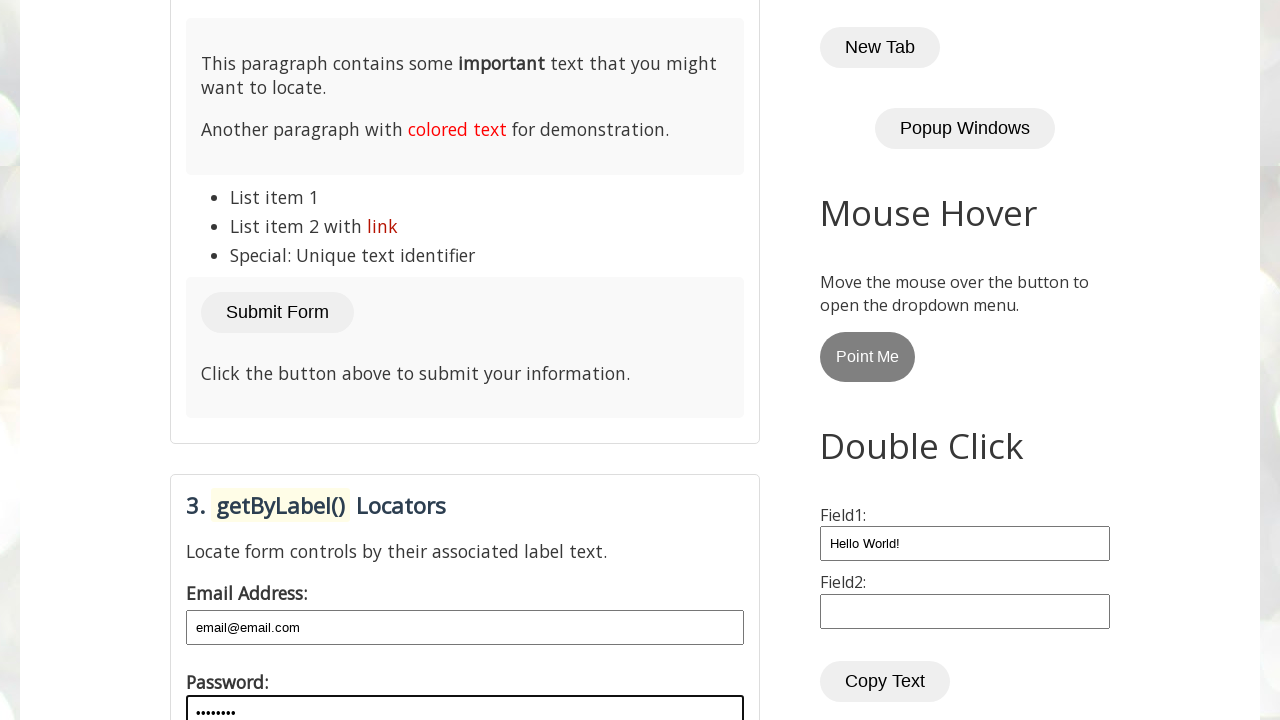

Pressed ArrowUp 70 times to set age to 70 on #label-locators >> internal:label="Your Age:"i
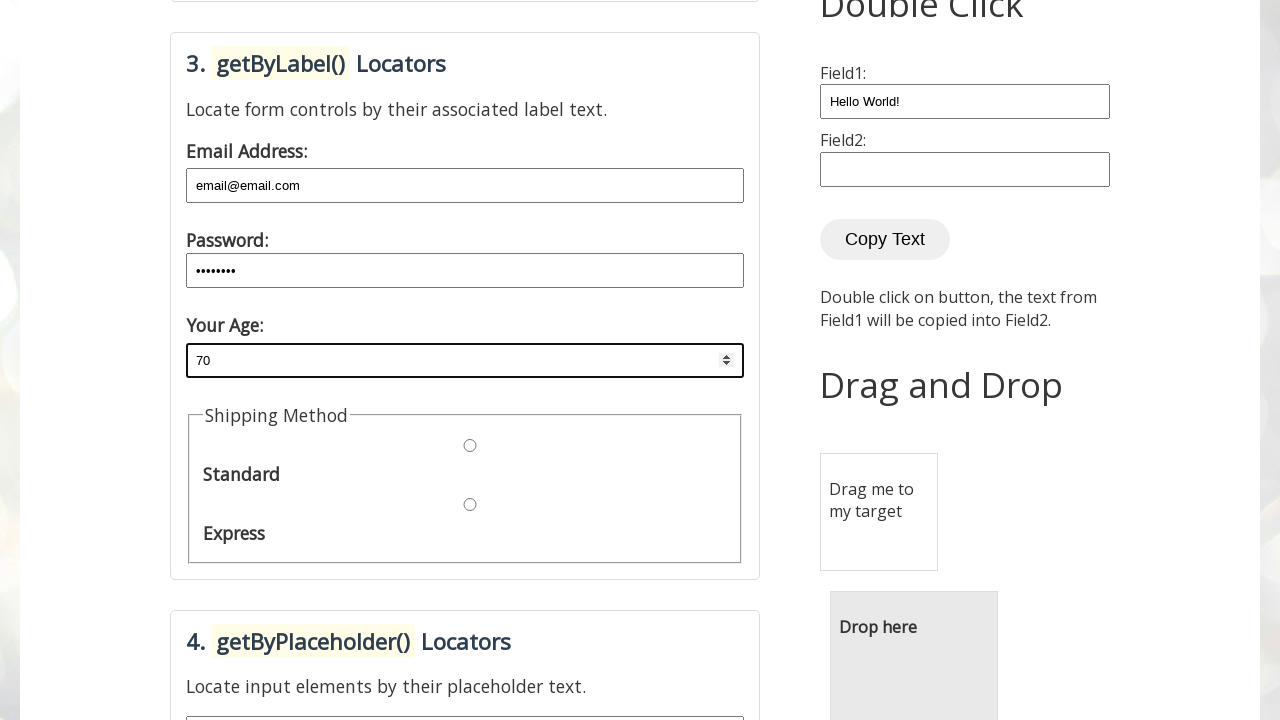

Clicked standard shipping radio button at (470, 446) on #label-locators >> internal:label="Standard"i
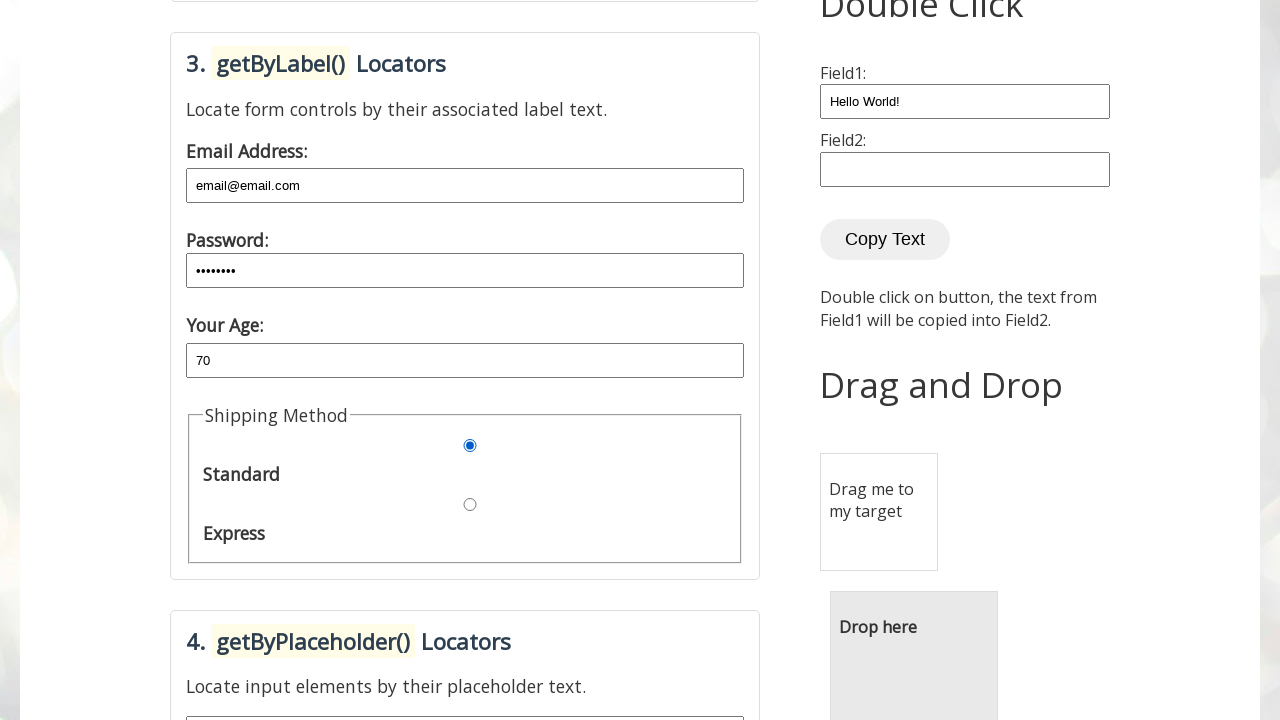

Clicked express shipping radio button at (470, 505) on #label-locators >> internal:label="Express"i
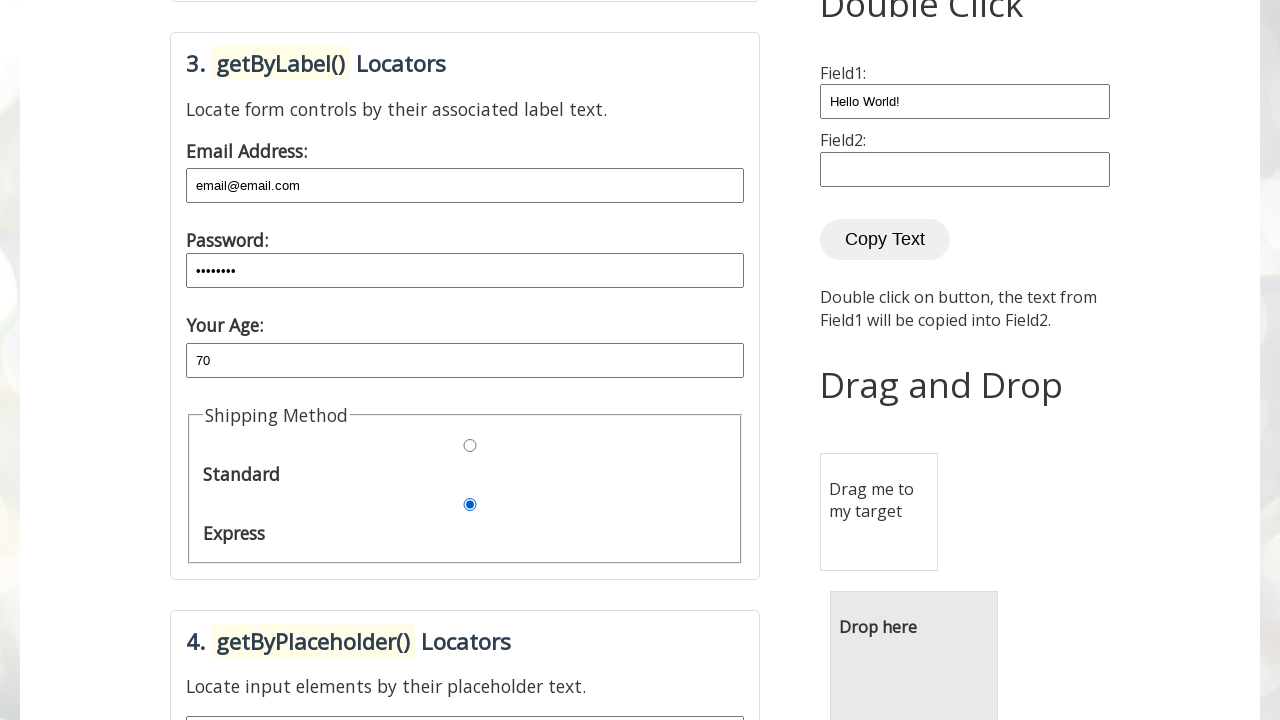

Verified email address field contains 'email@email.com'
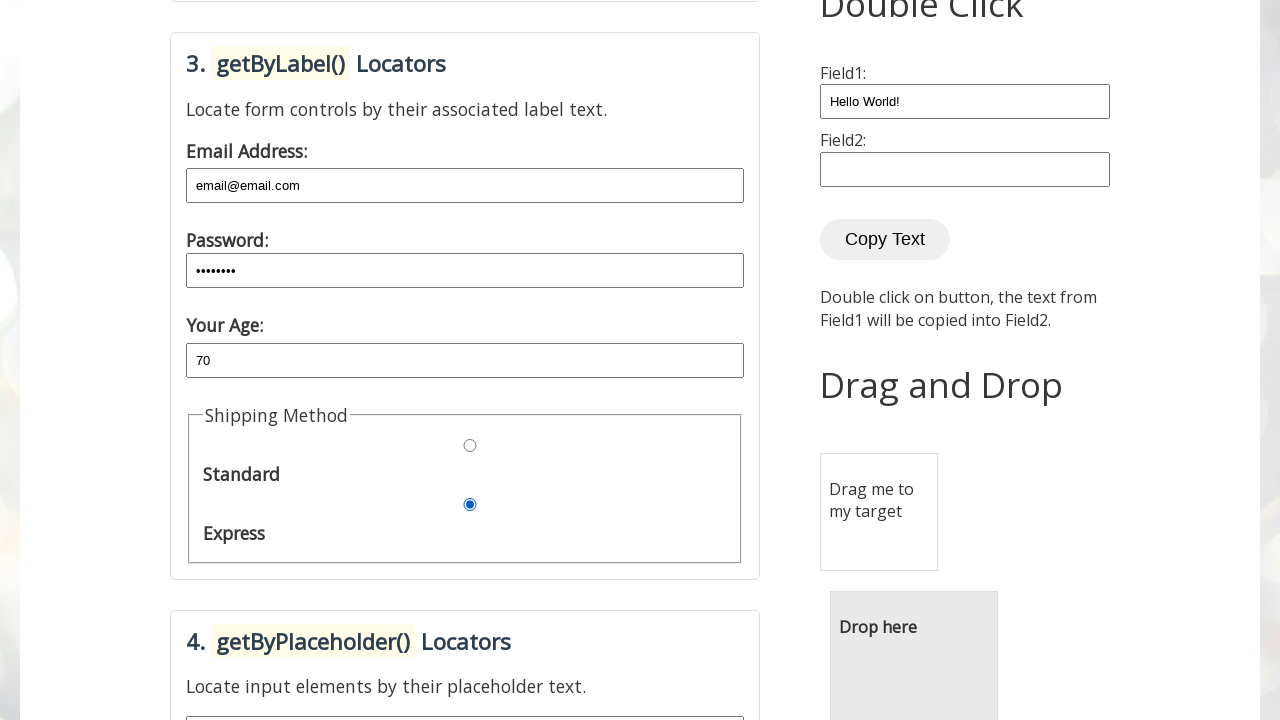

Verified password field contains 'password'
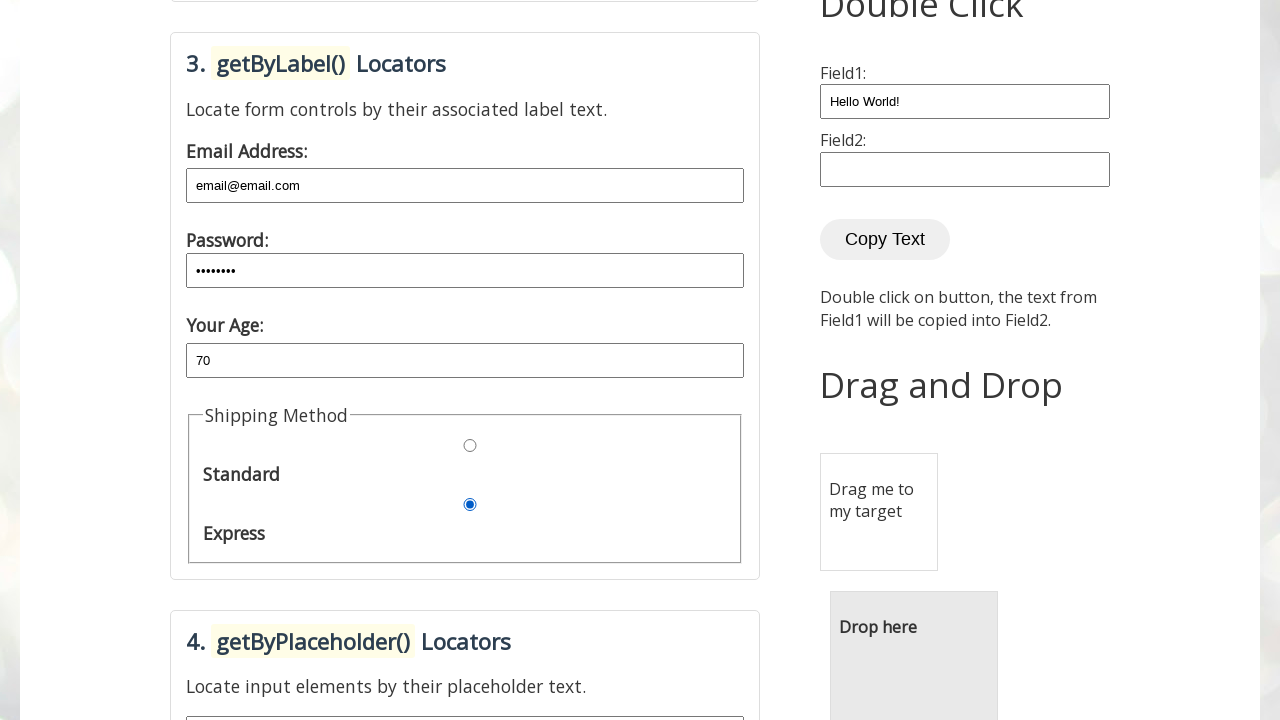

Verified age field contains '70'
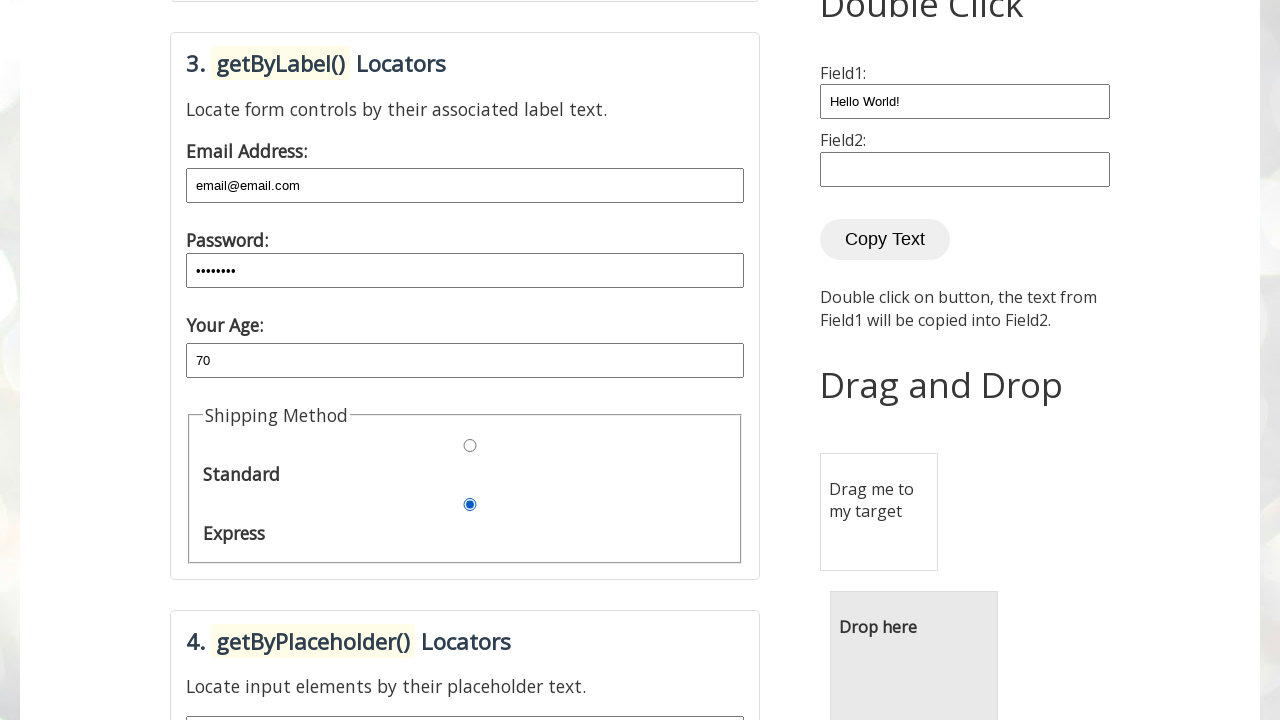

Verified express shipping radio button is selected
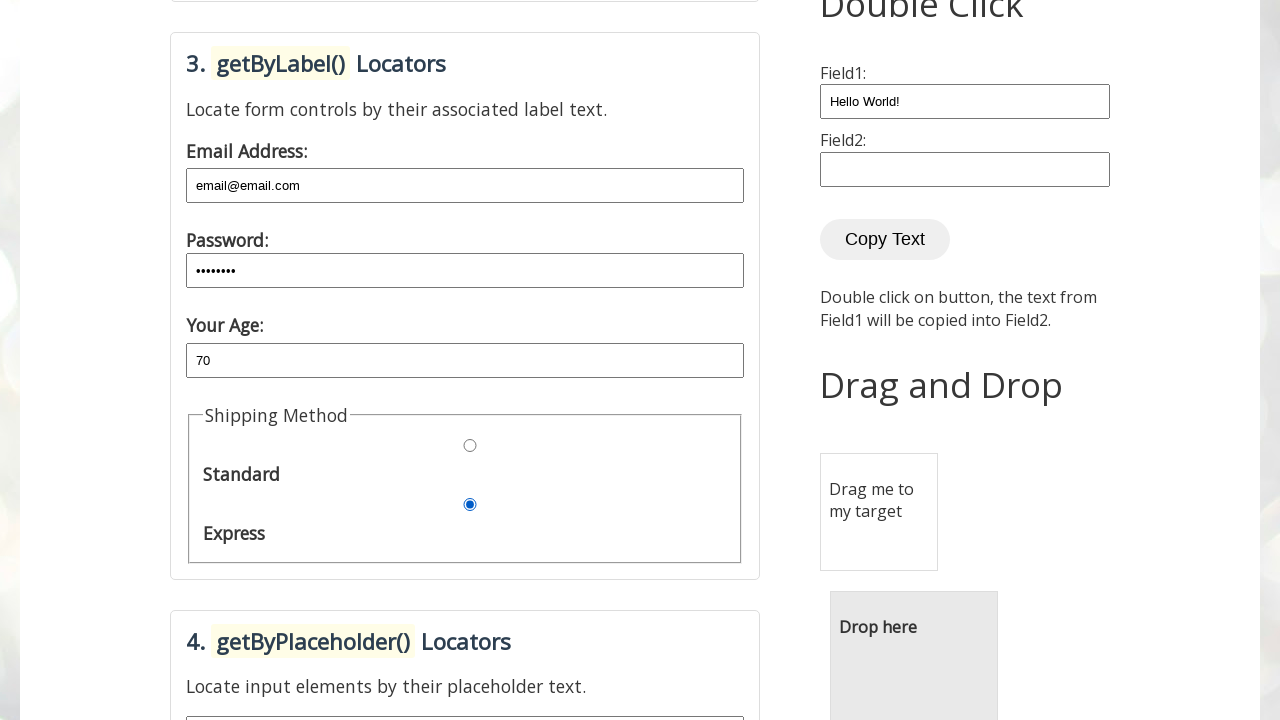

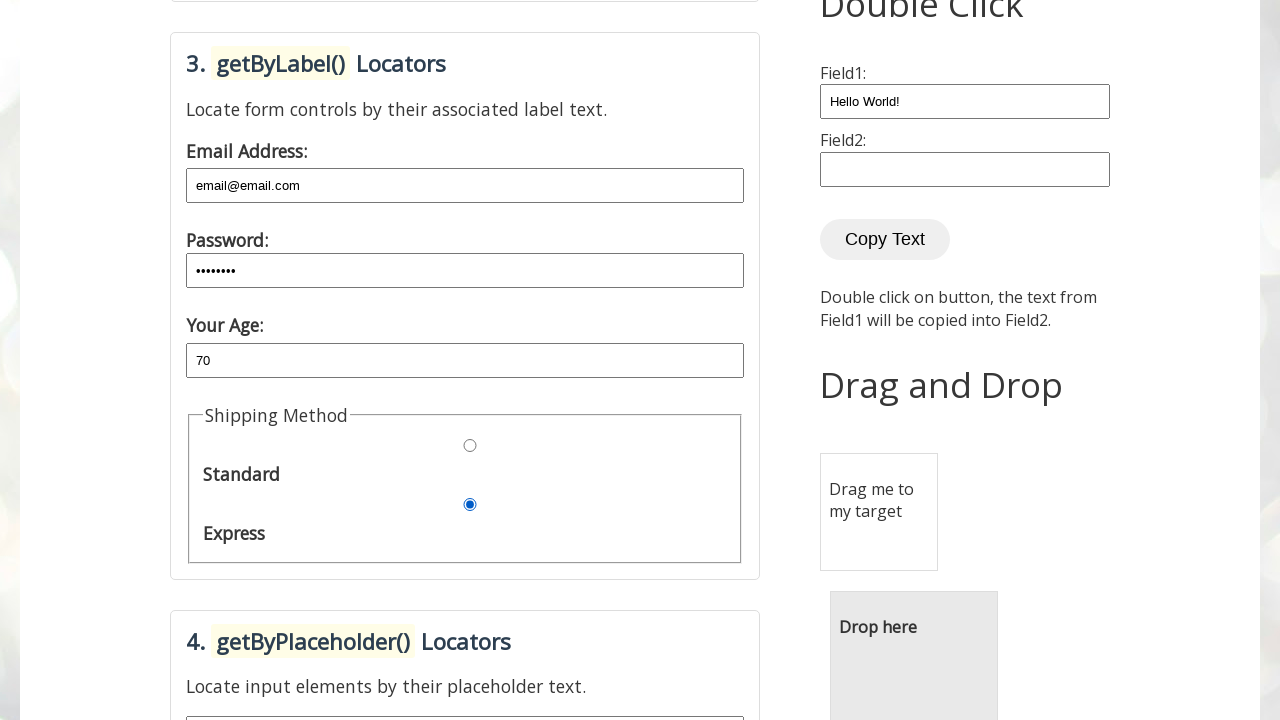